Tests browser window/tab handling by clicking a button to open a new tab, switching to the child window to verify its title, then switching back to the main window.

Starting URL: http://demo.automationtesting.in/Windows.html

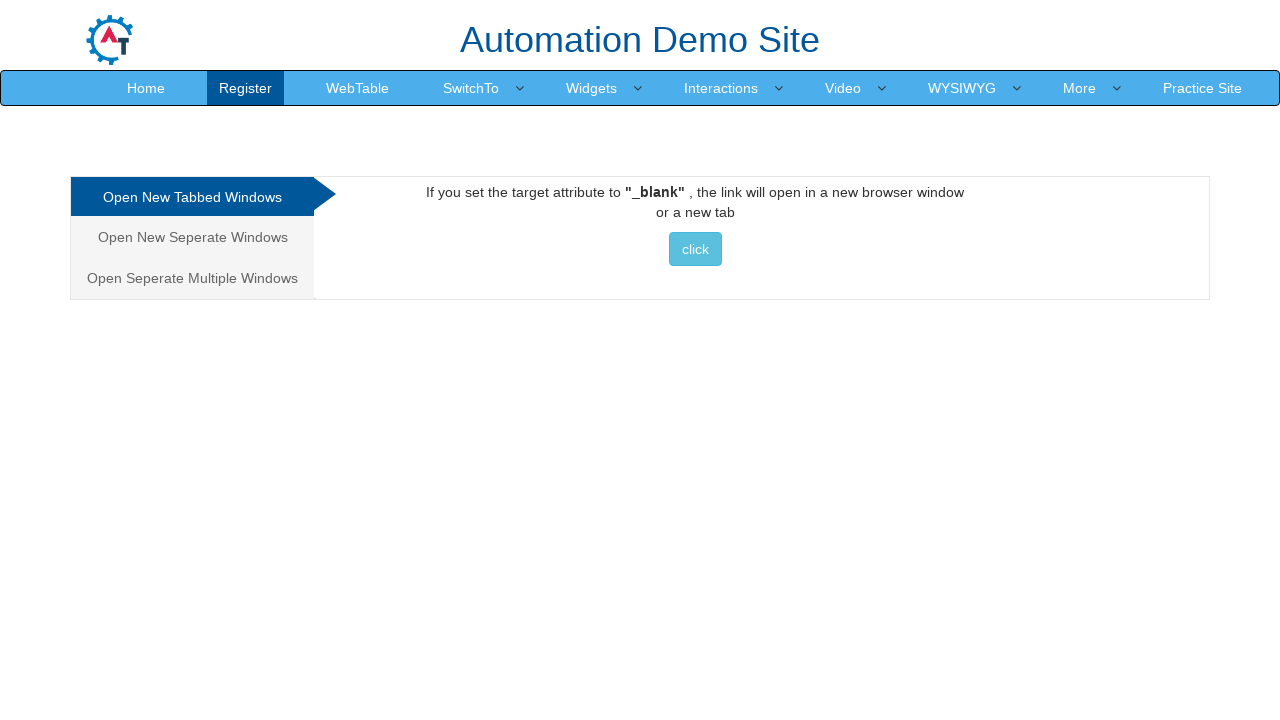

Set viewport size to 1920x1080
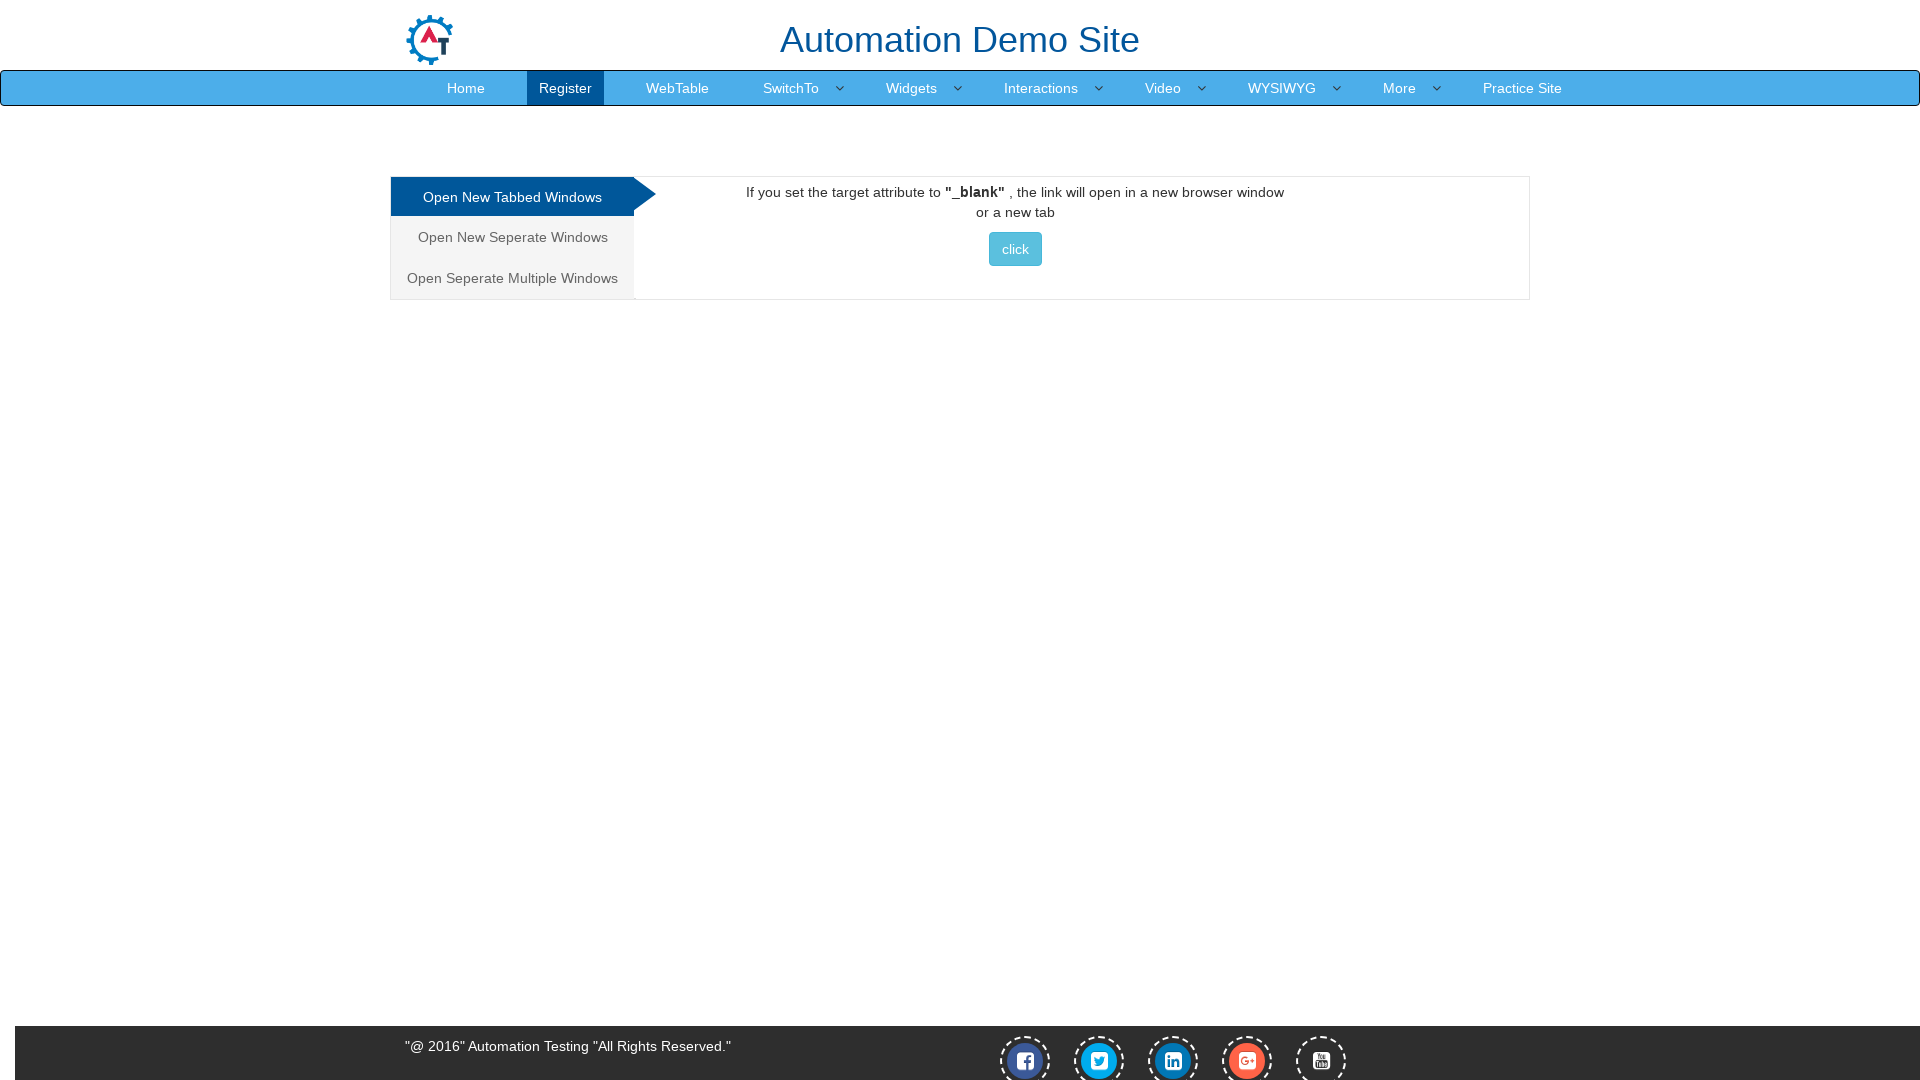

Clicked button to open new tab/window at (1015, 249) on xpath=//div[@id='Tabbed']//button[contains(@class,'btn btn-info')][contains(text
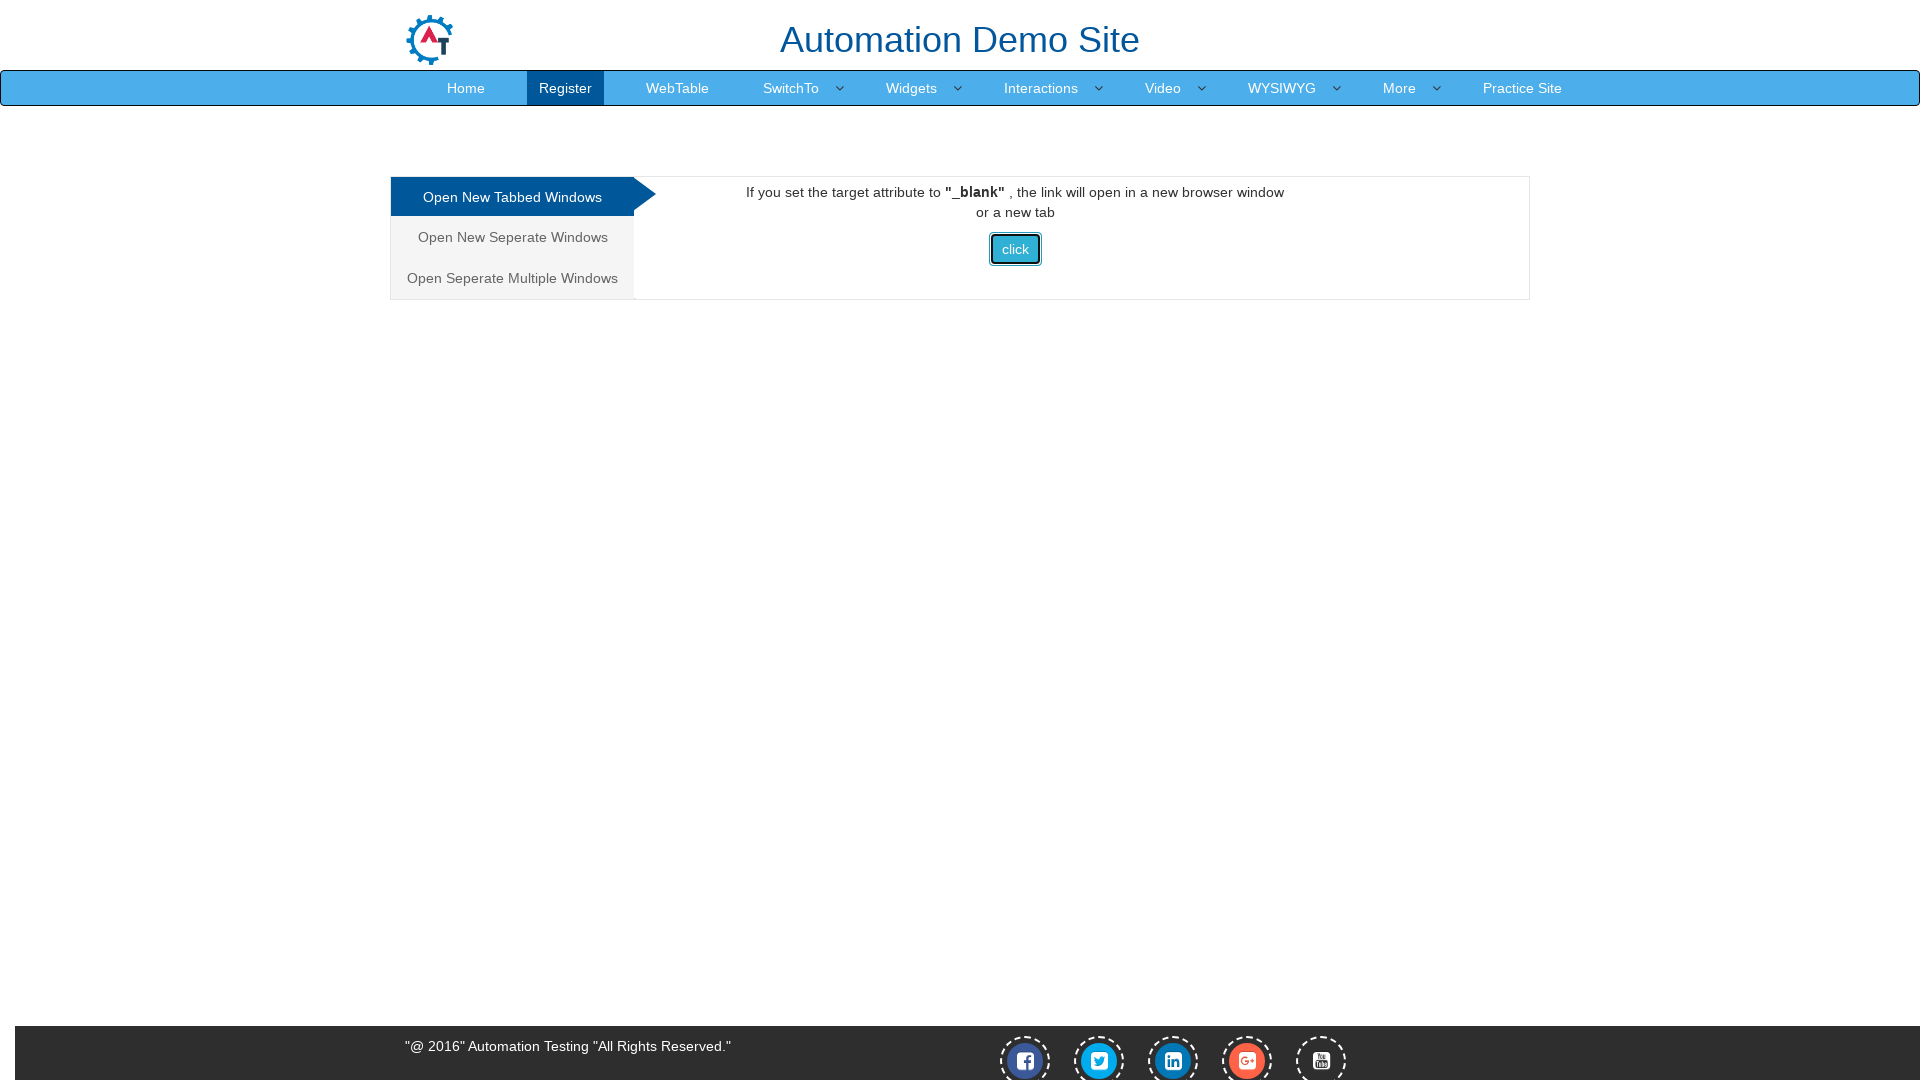

Captured child window/tab reference
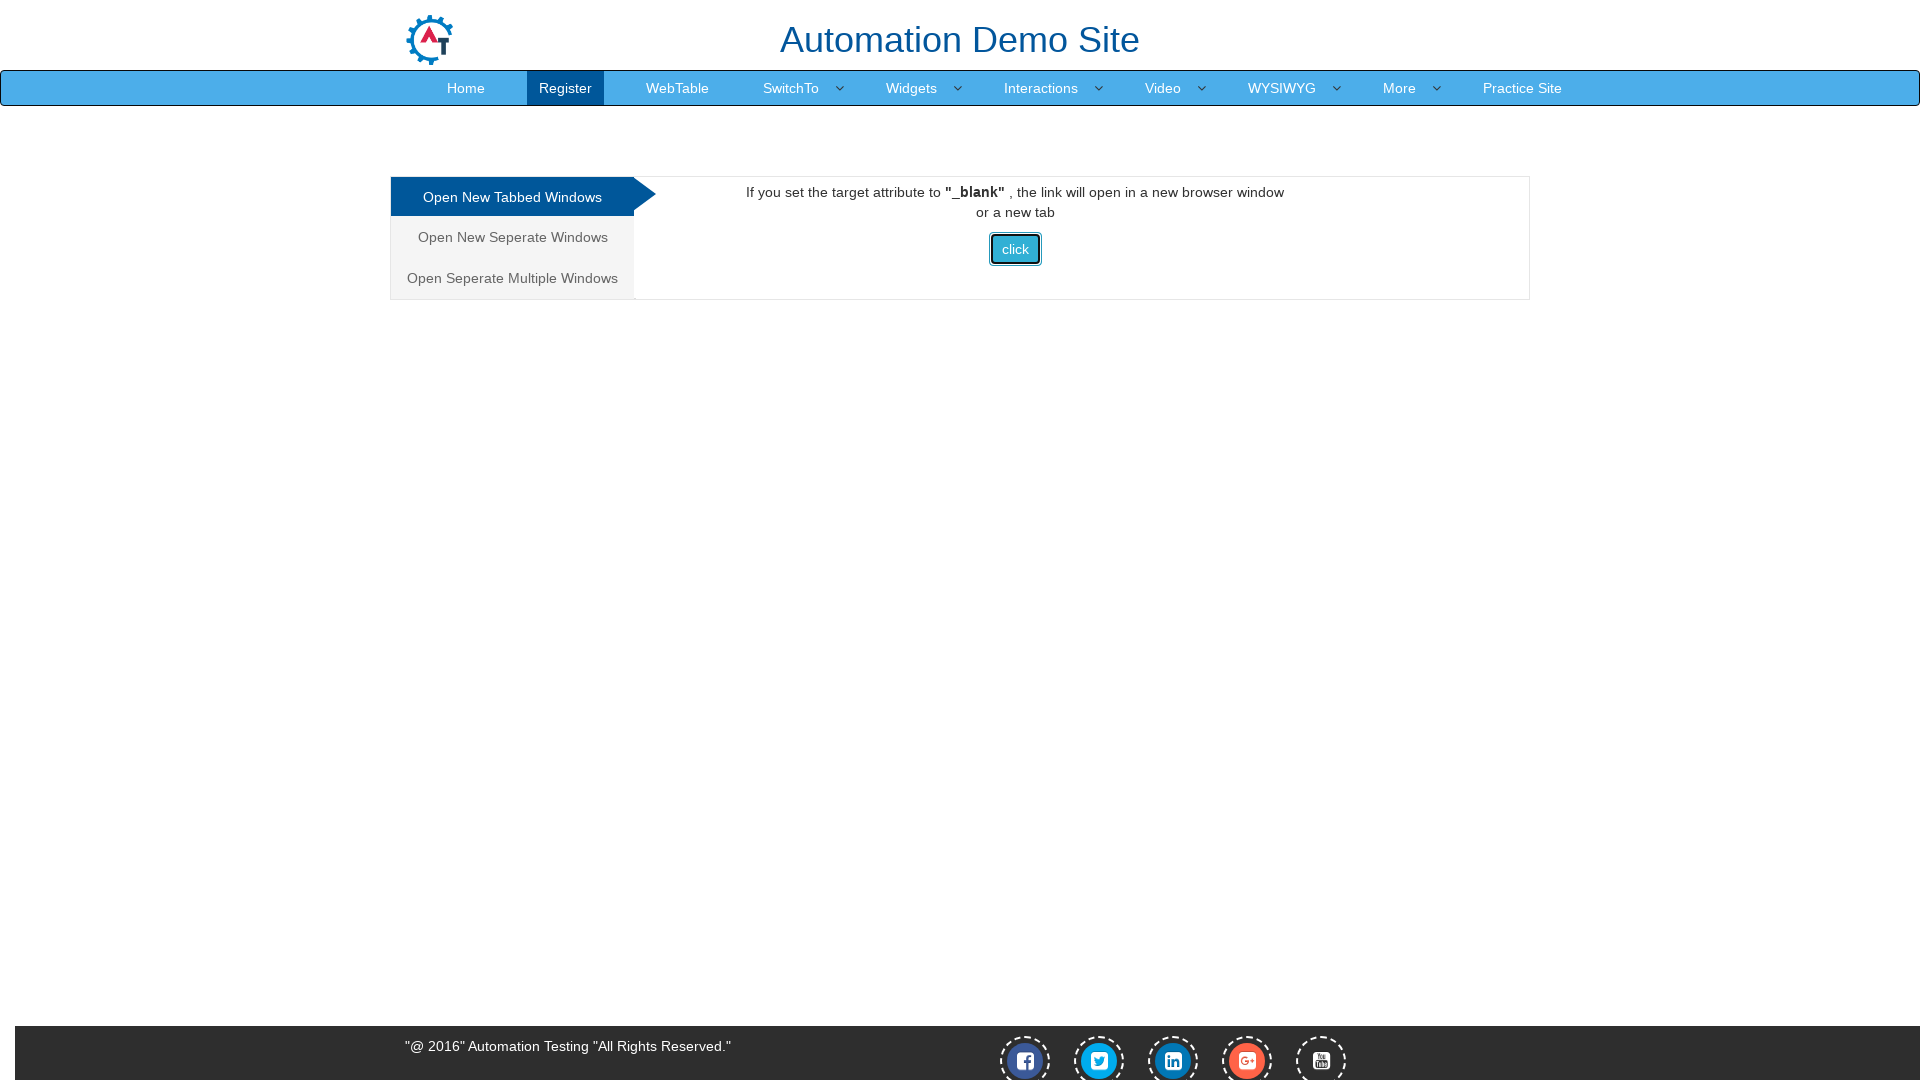

Child page loaded successfully
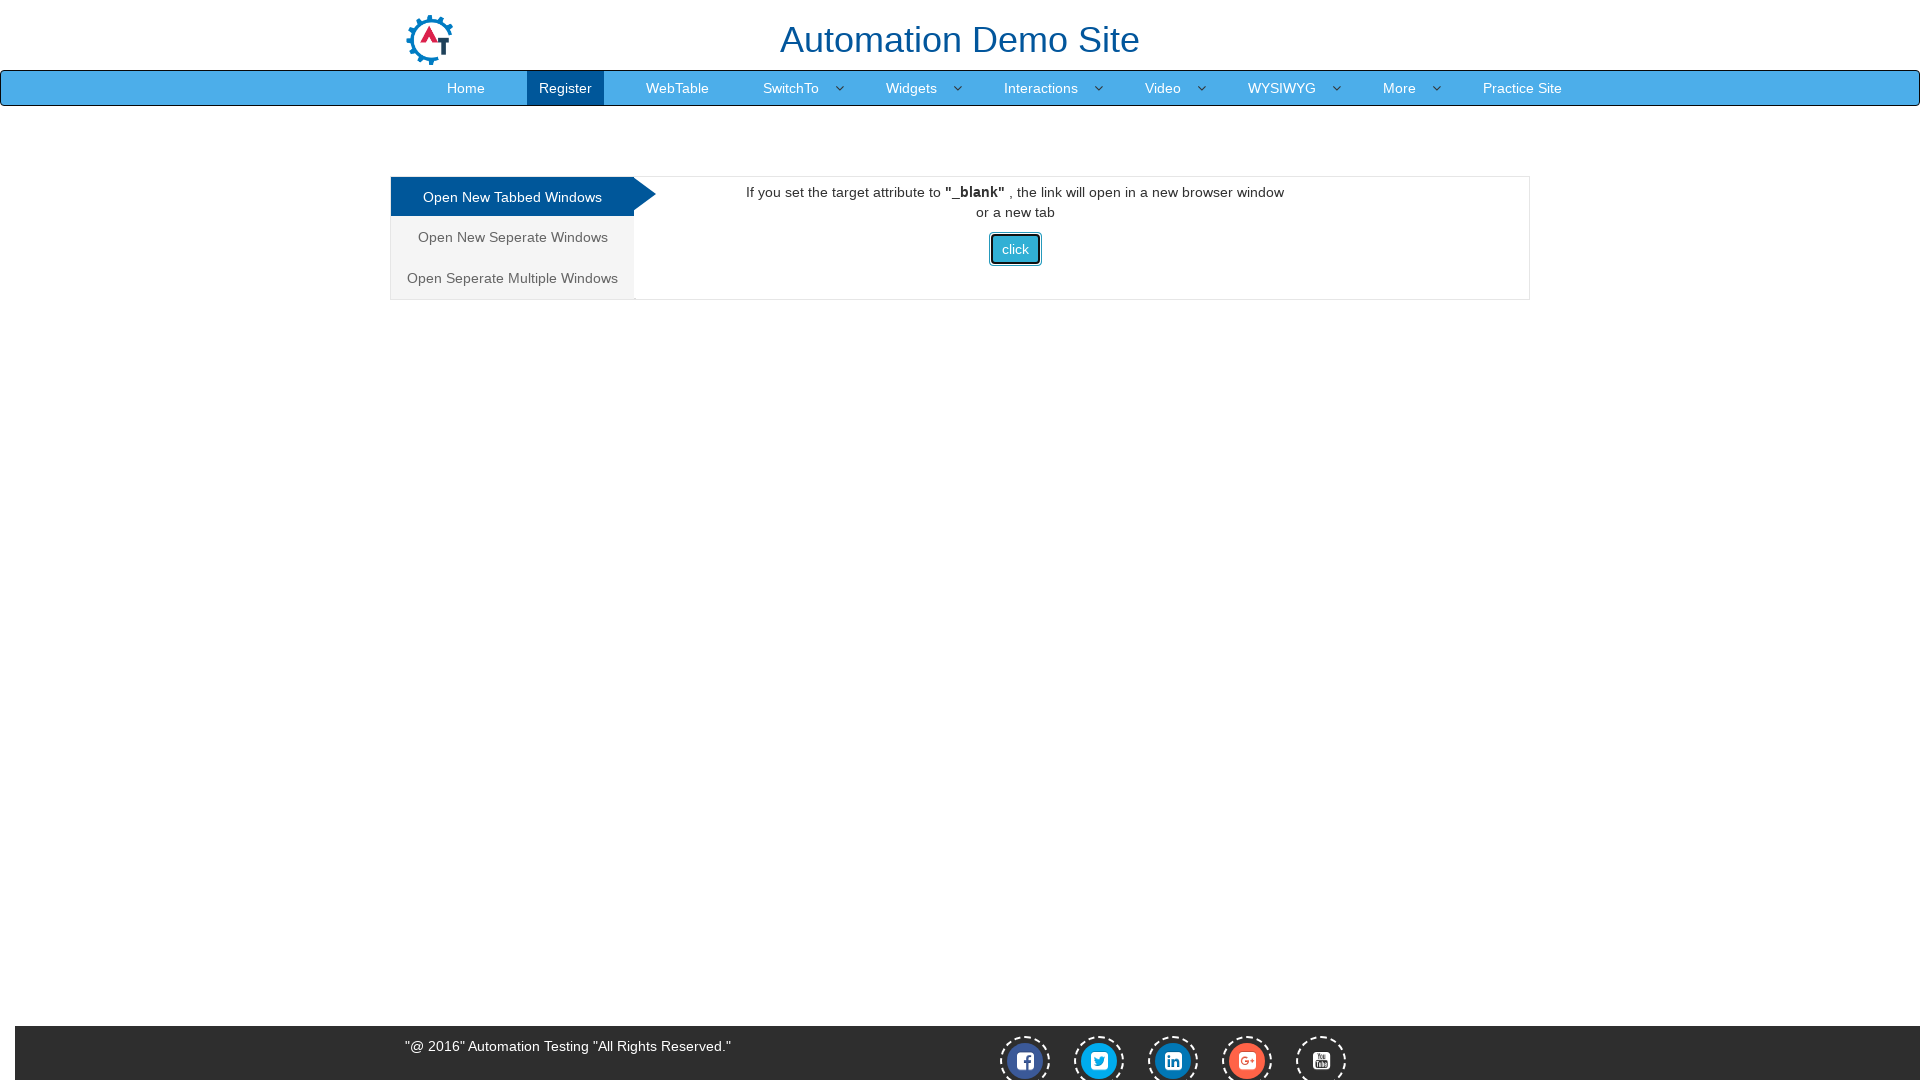

Retrieved child page title
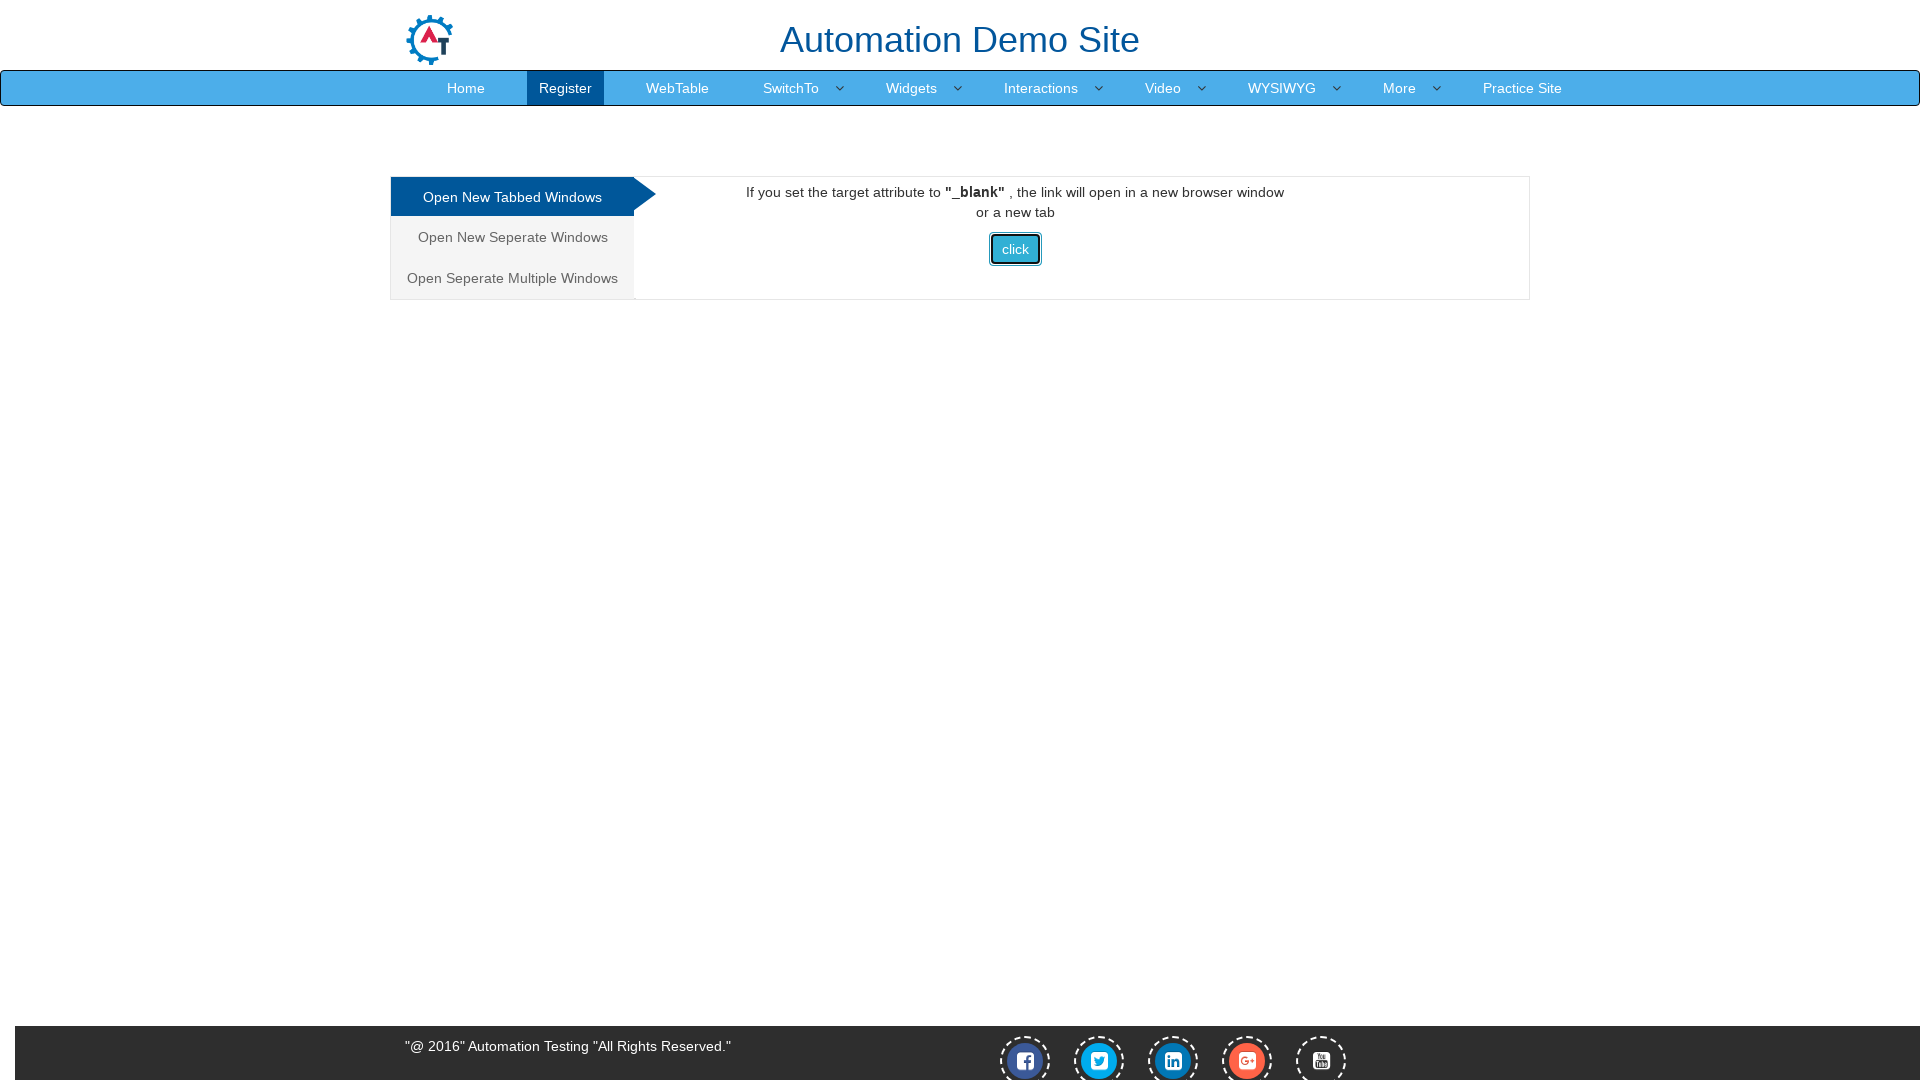

Switched focus back to main window
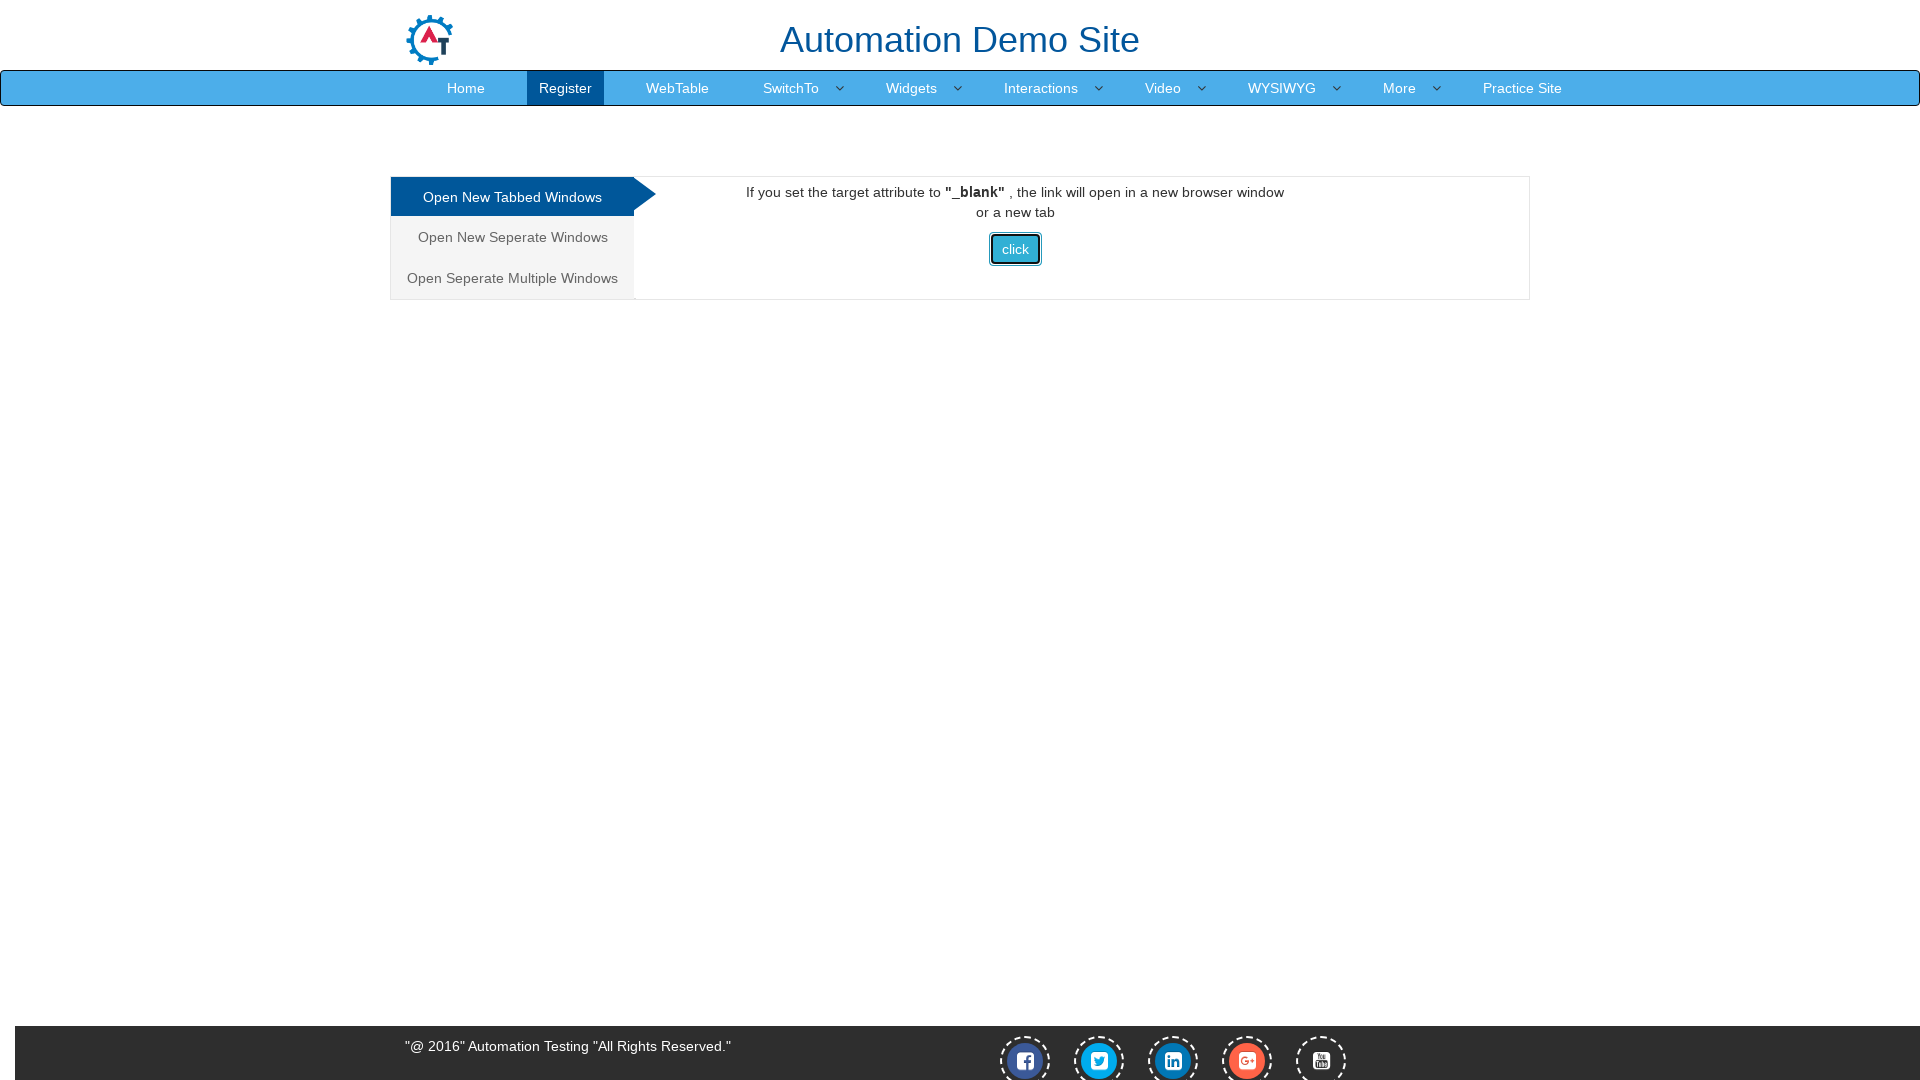

Retrieved main window title - verification complete
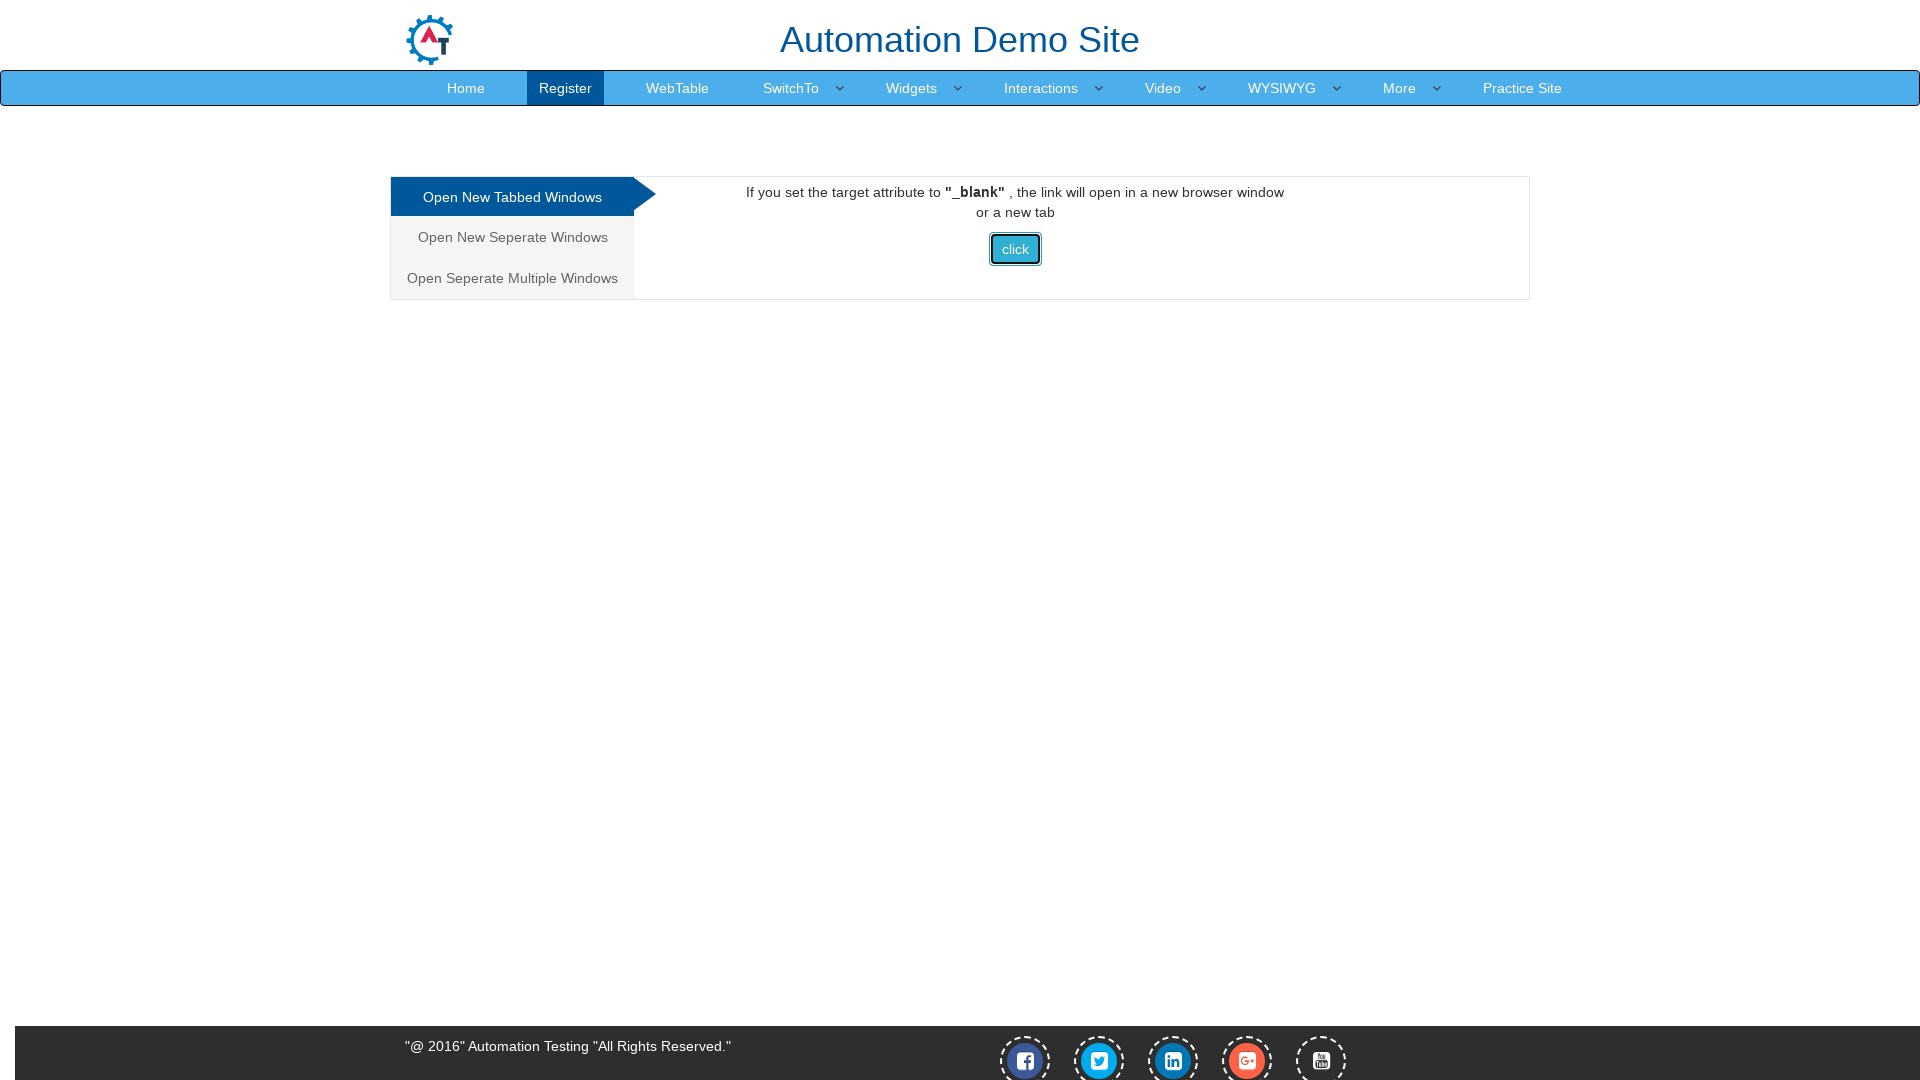

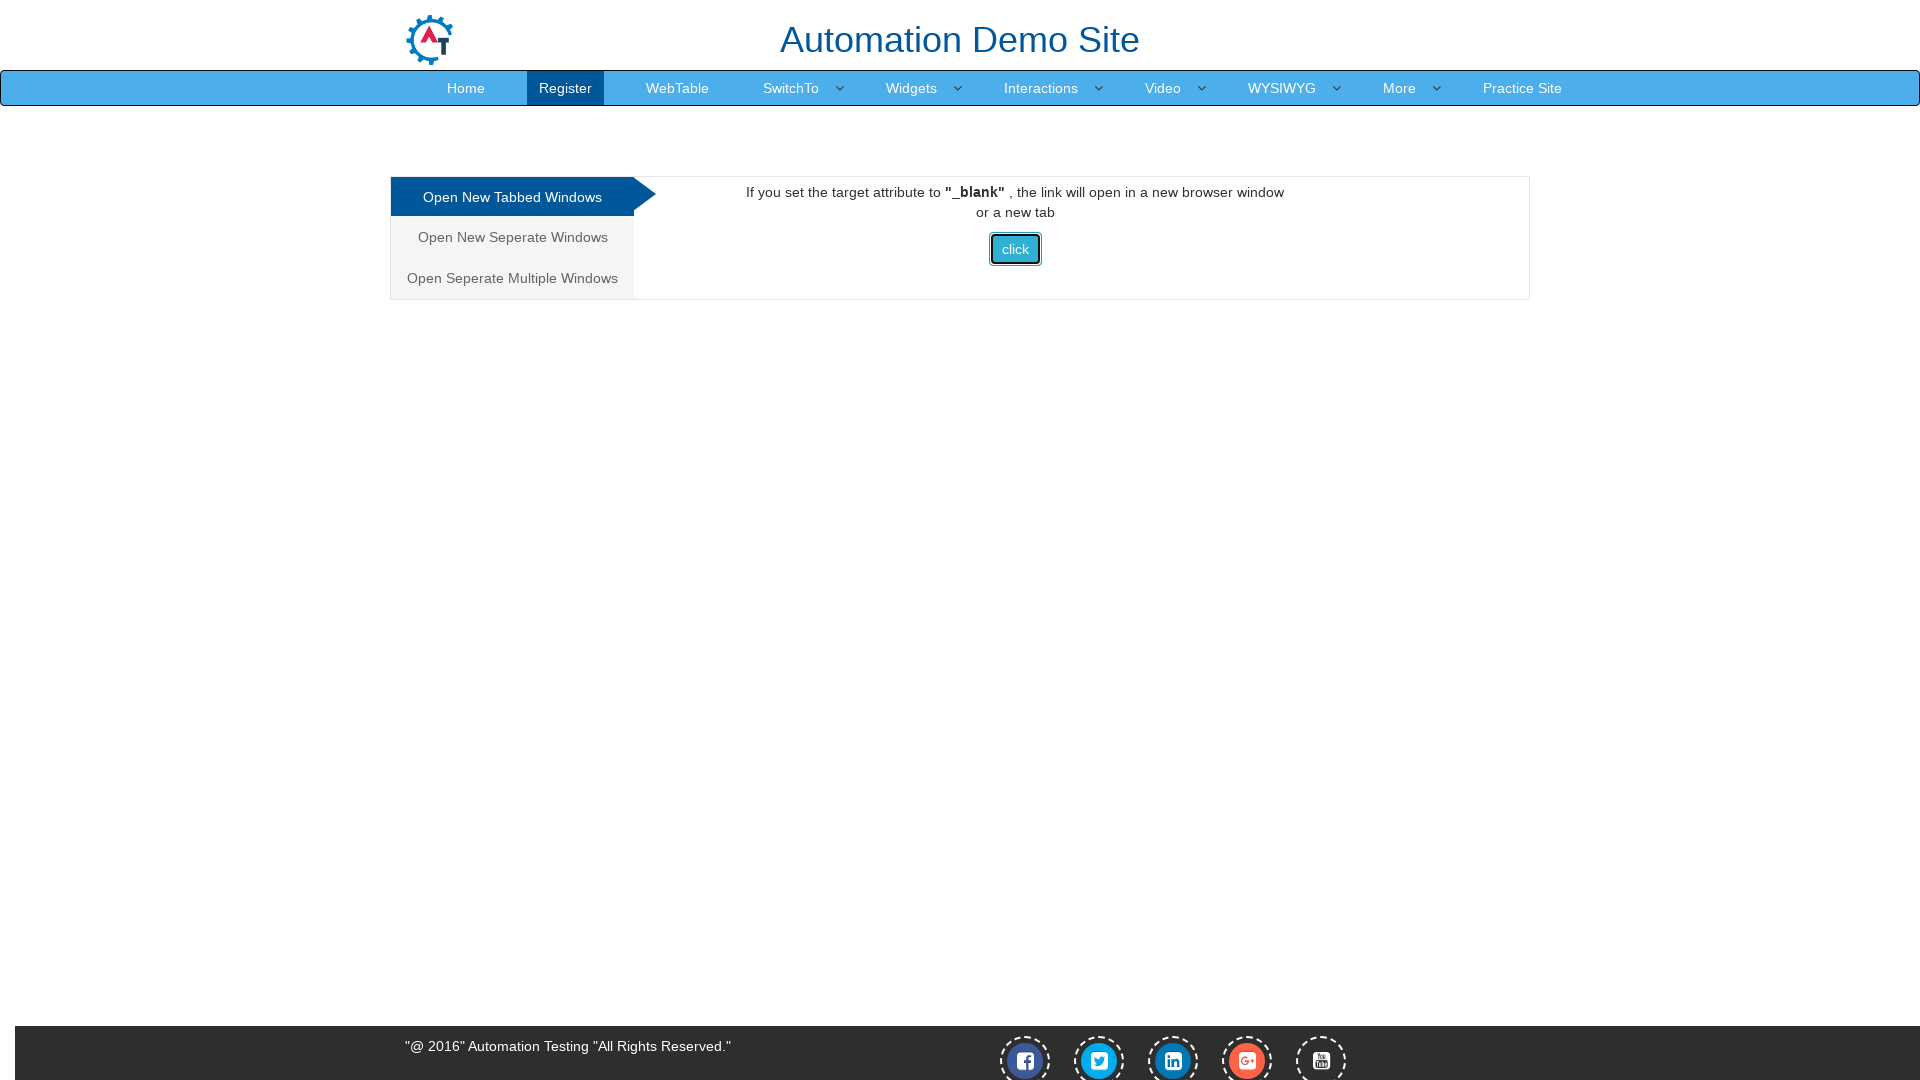